Tests the add/remove elements functionality by clicking the "Add Element" button 5 times and verifying that 5 "Delete" buttons are created

Starting URL: http://the-internet.herokuapp.com/add_remove_elements/

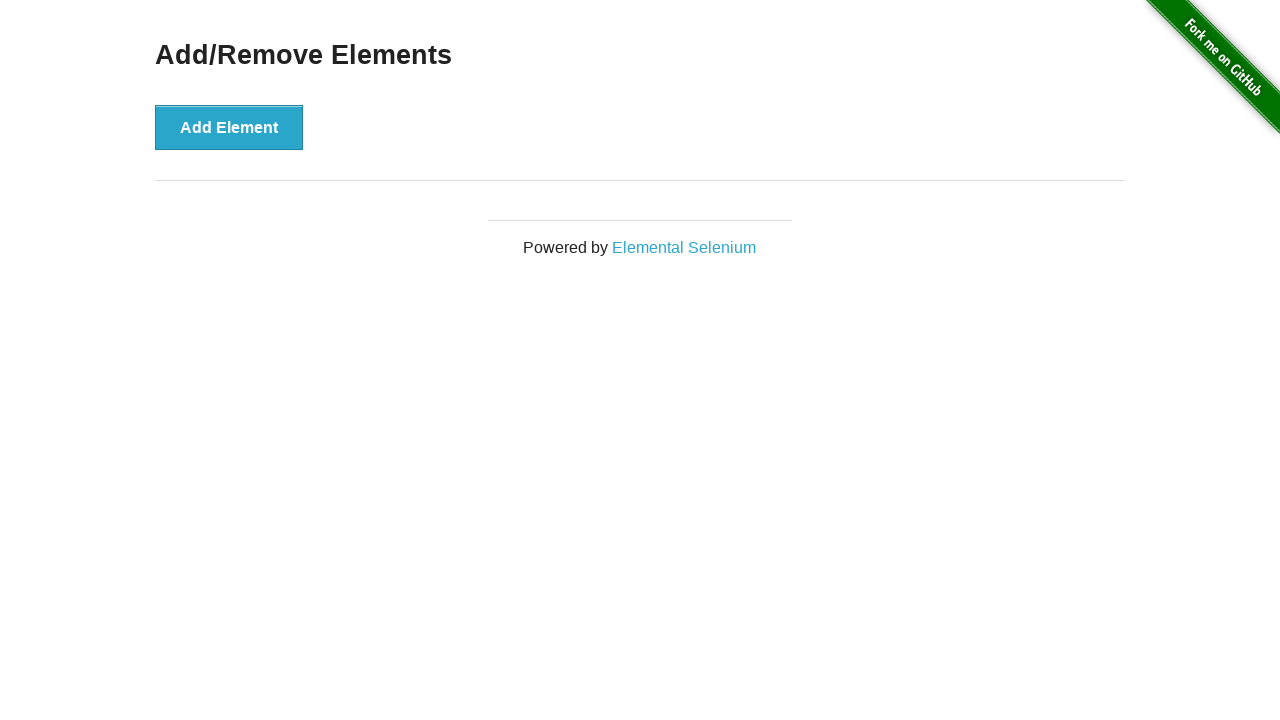

Clicked 'Add Element' button at (229, 127) on button
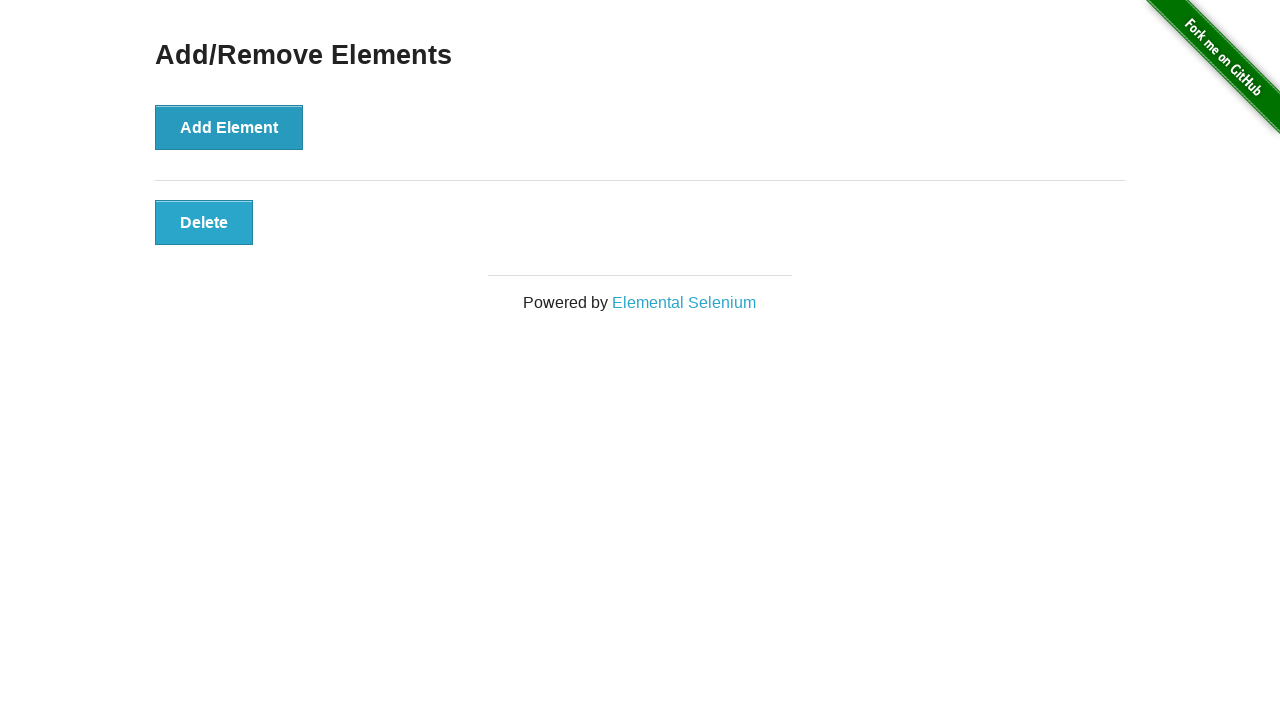

Clicked 'Add Element' button at (229, 127) on button
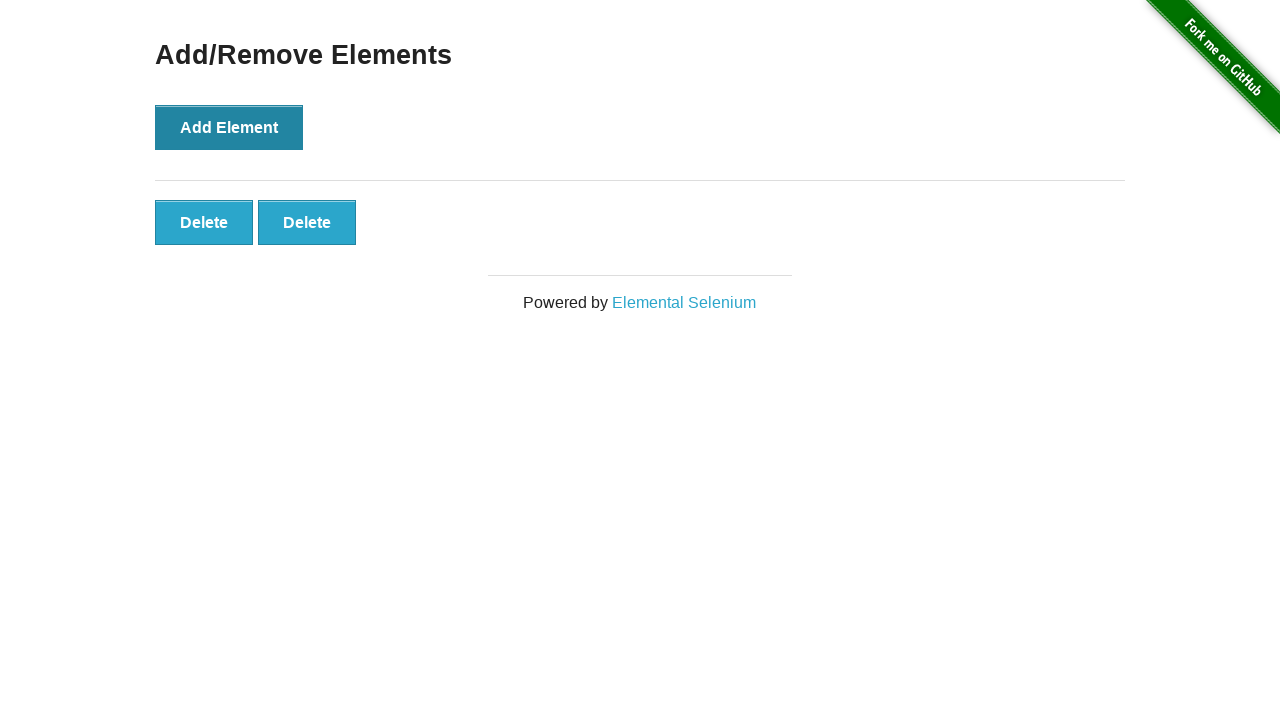

Clicked 'Add Element' button at (229, 127) on button
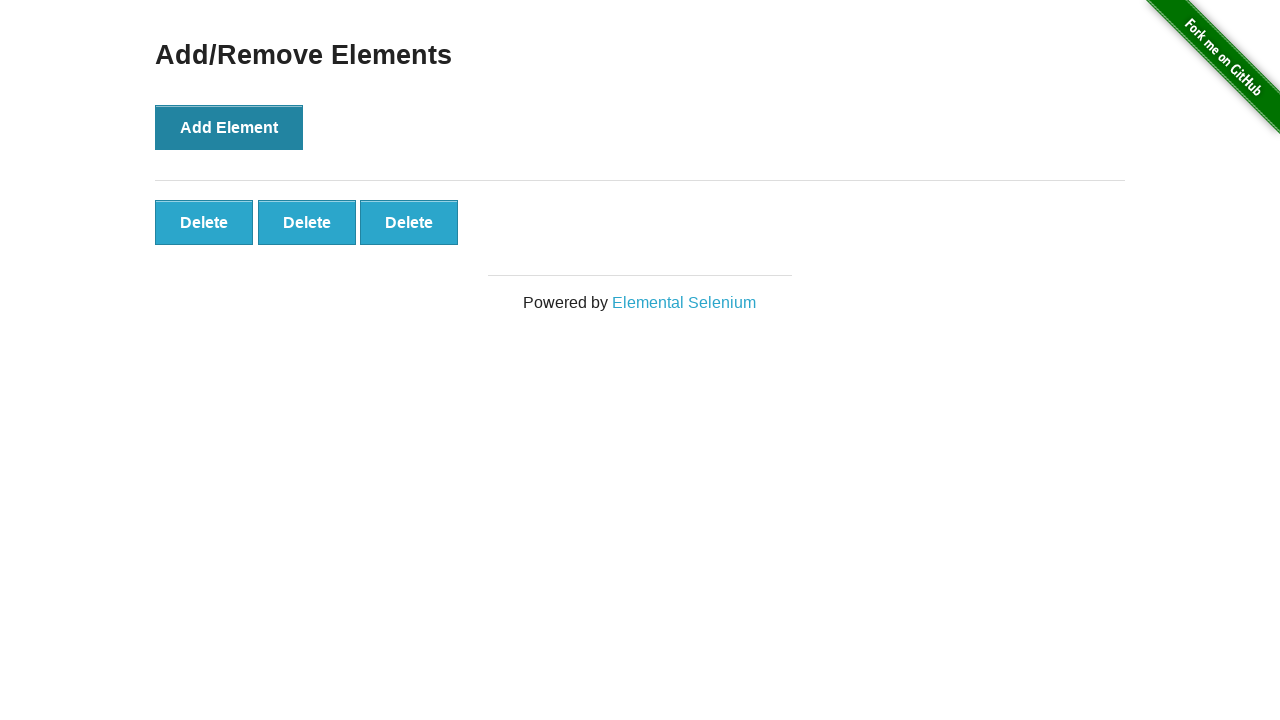

Clicked 'Add Element' button at (229, 127) on button
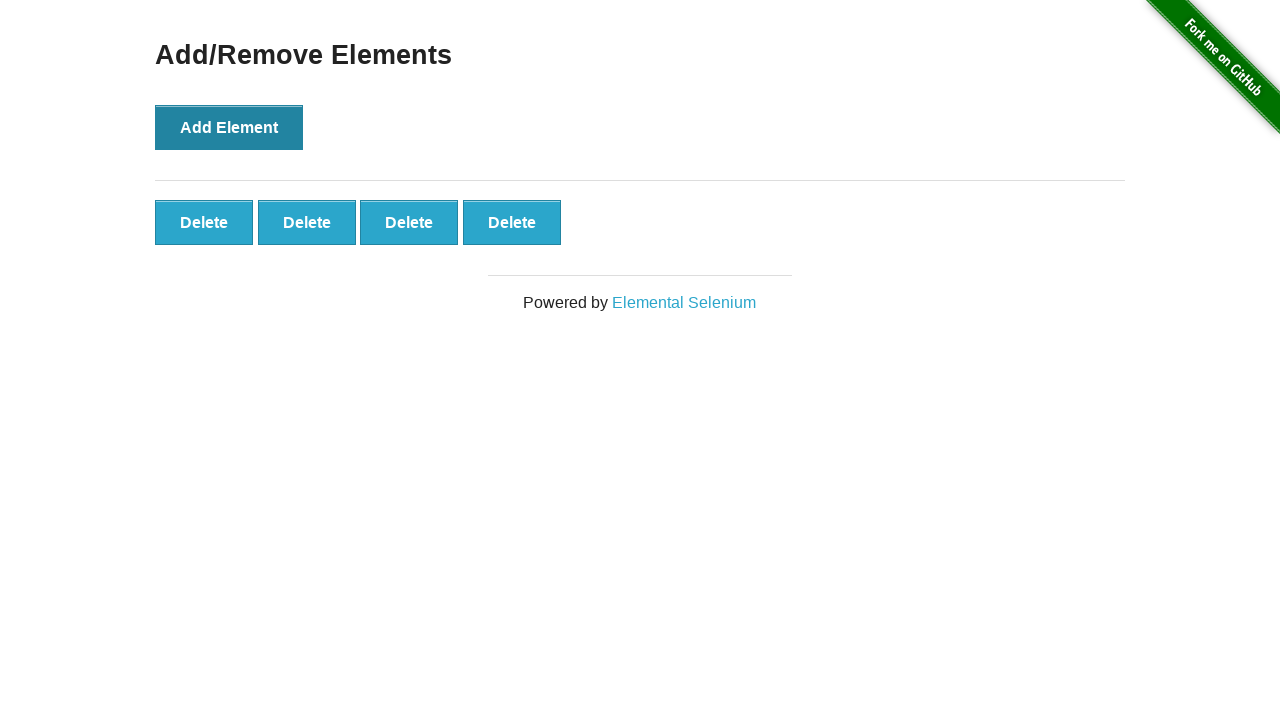

Clicked 'Add Element' button at (229, 127) on button
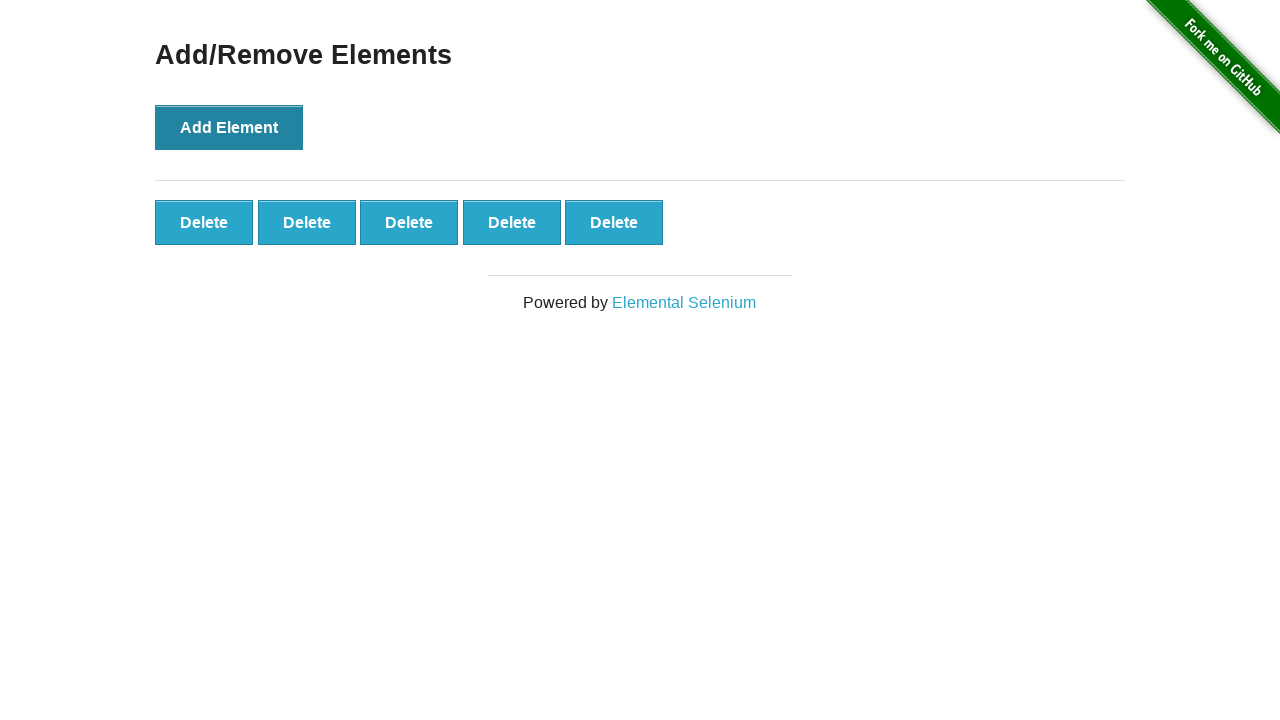

Delete buttons appeared after adding 5 elements
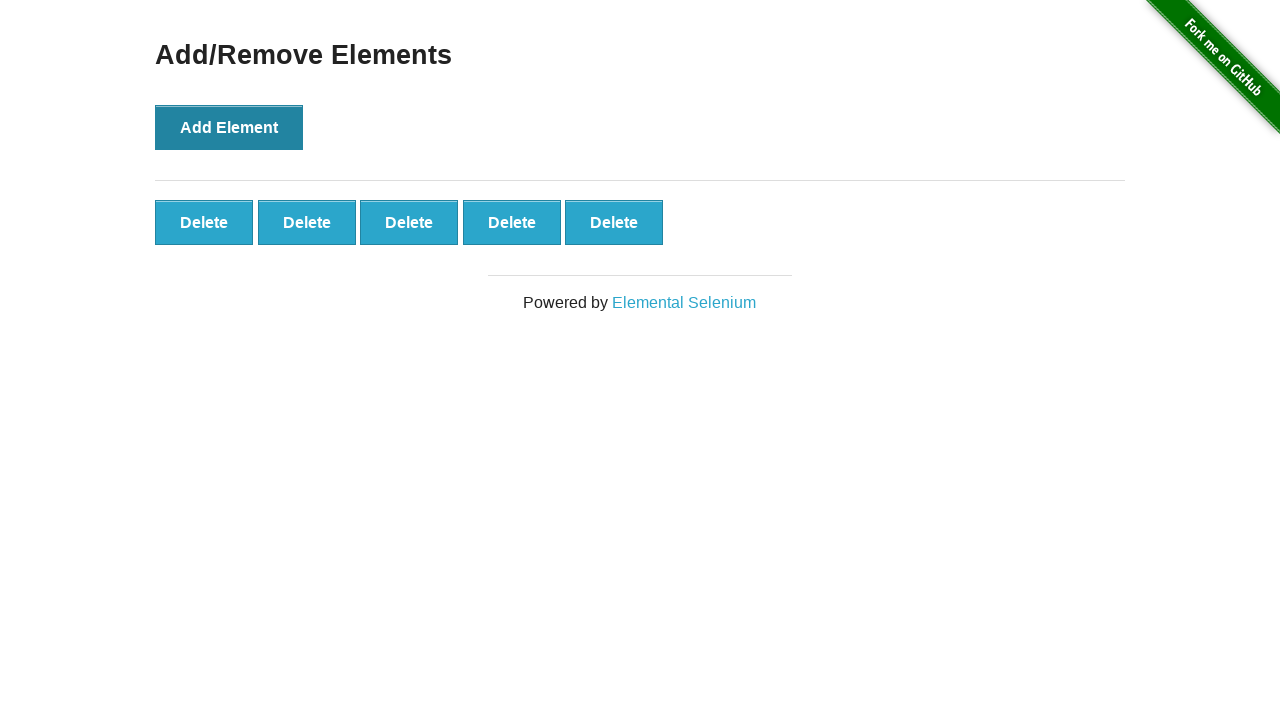

Located all Delete buttons
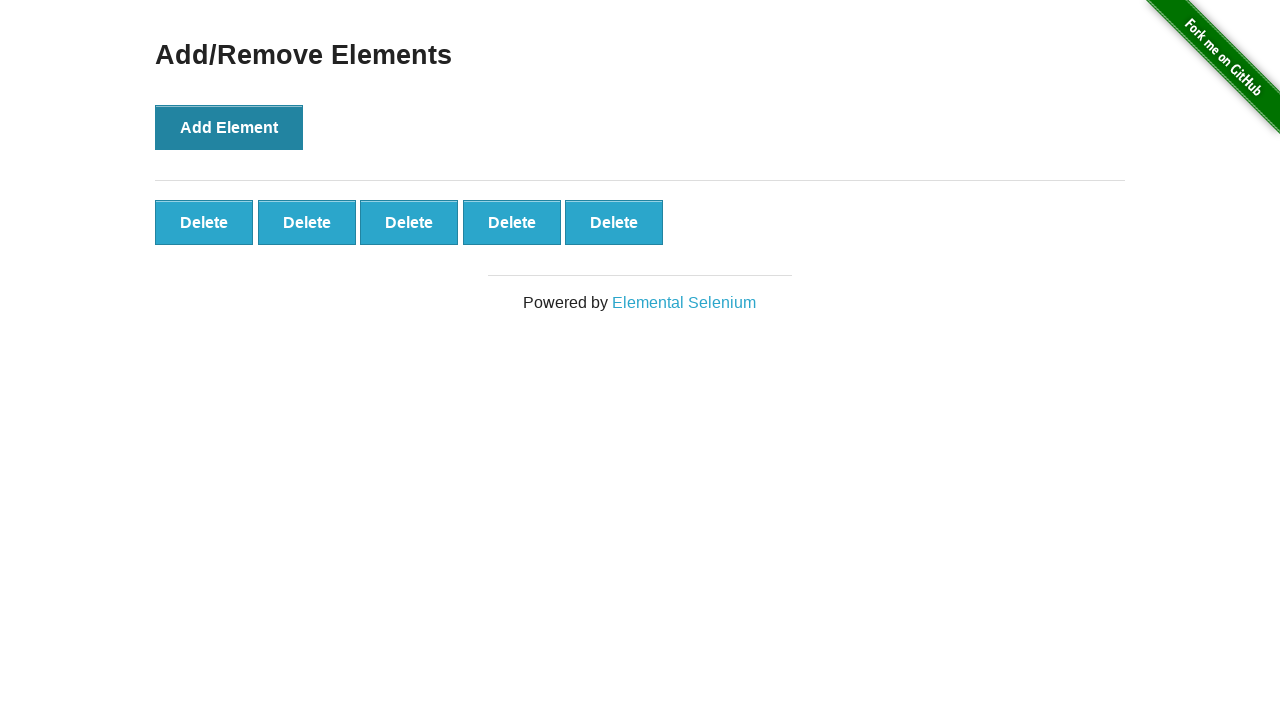

Verified all 5 Delete buttons are loaded
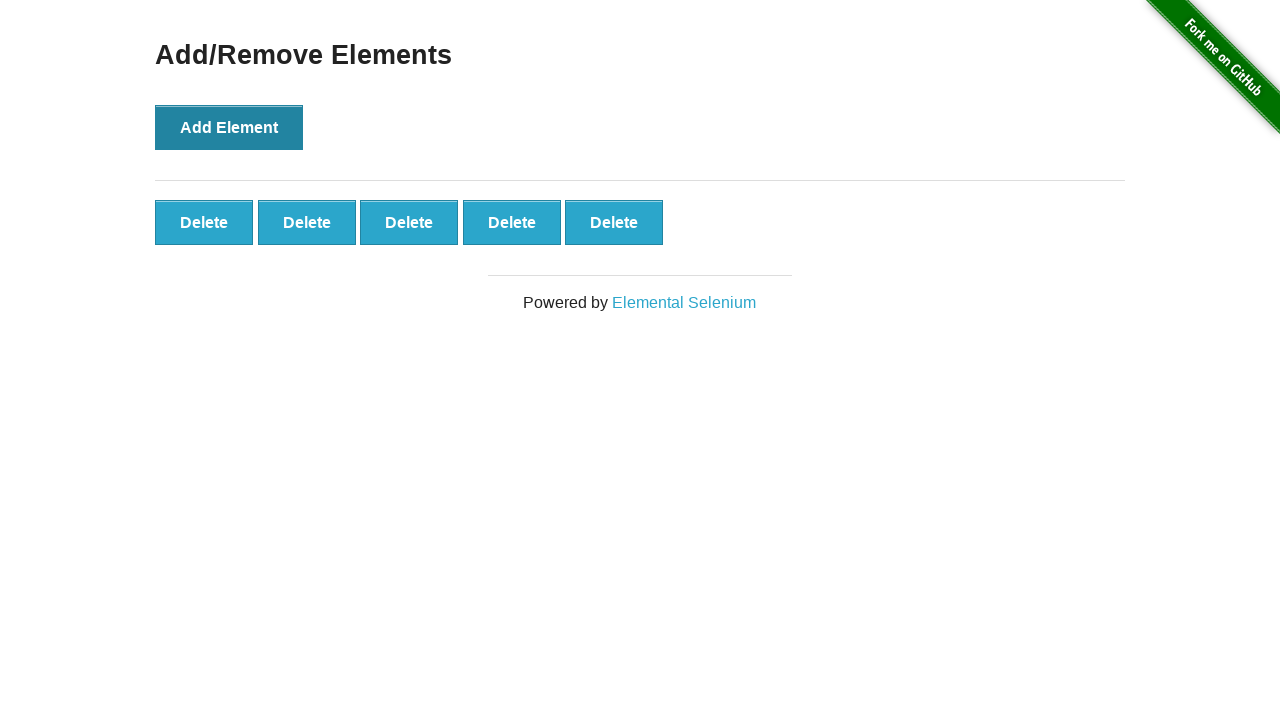

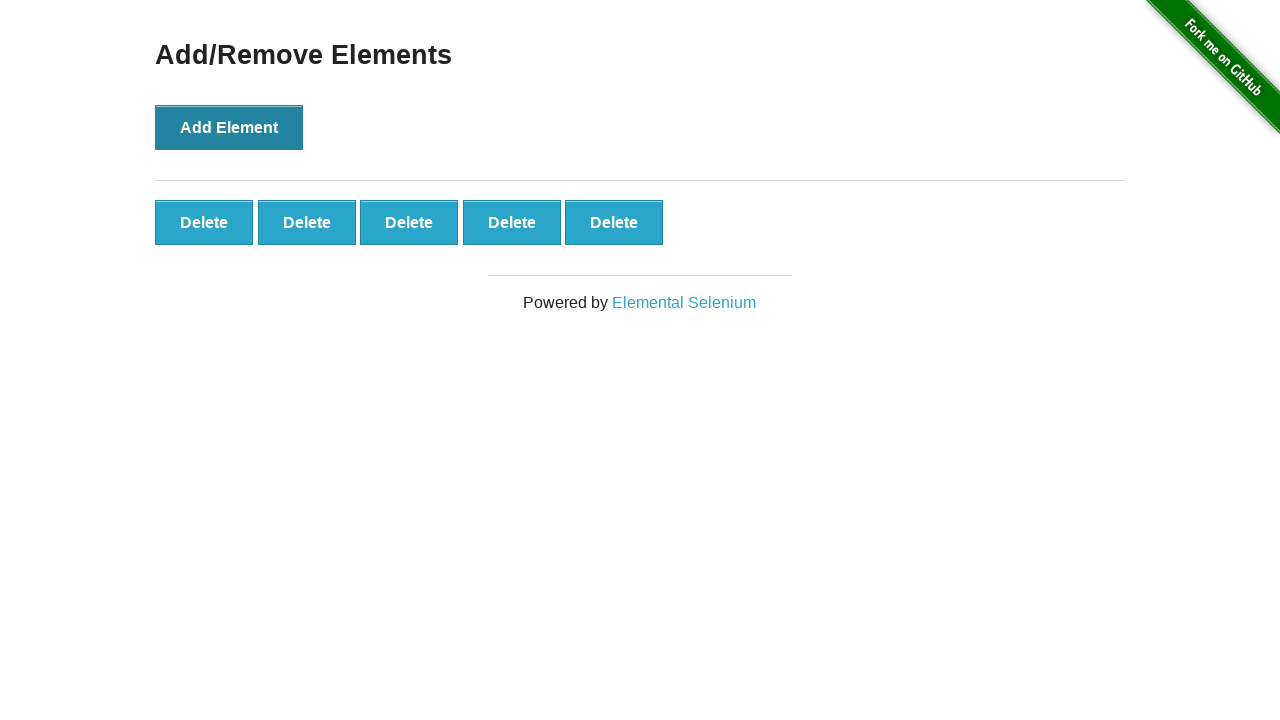